Tests signup validation with empty form fields

Starting URL: https://selenium-blog.herokuapp.com

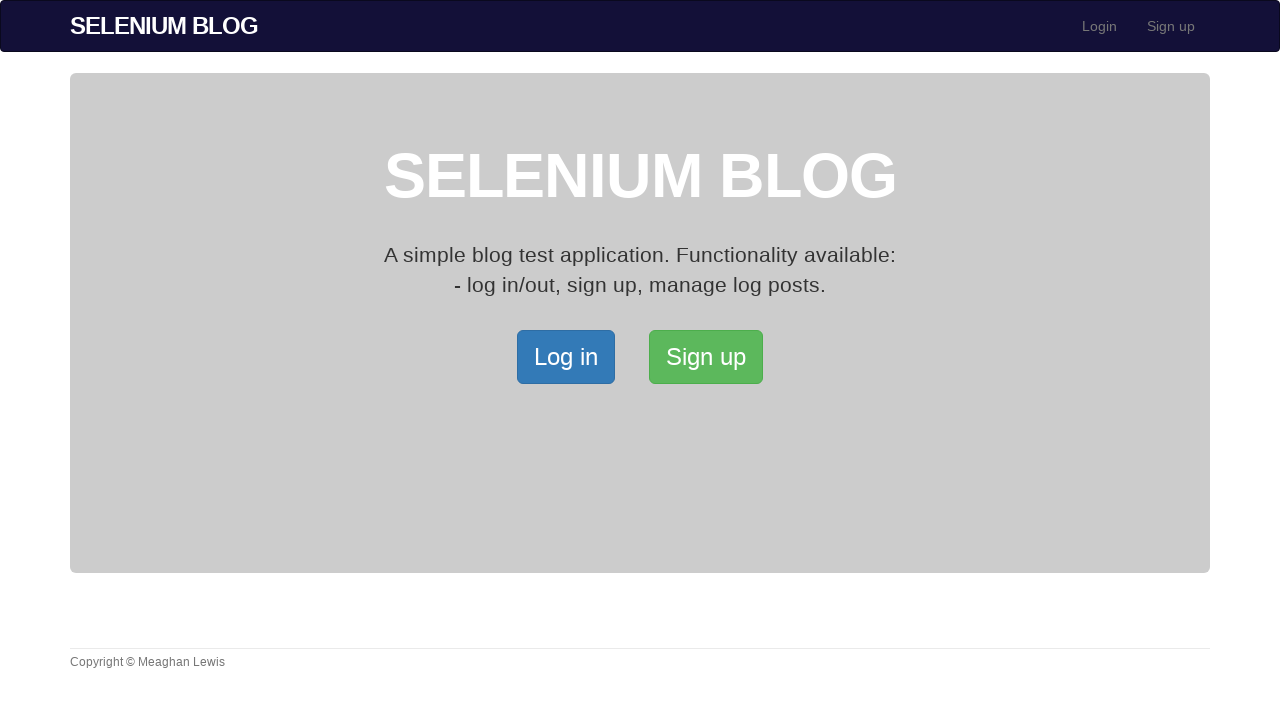

Navigated to signup page at https://selenium-blog.herokuapp.com
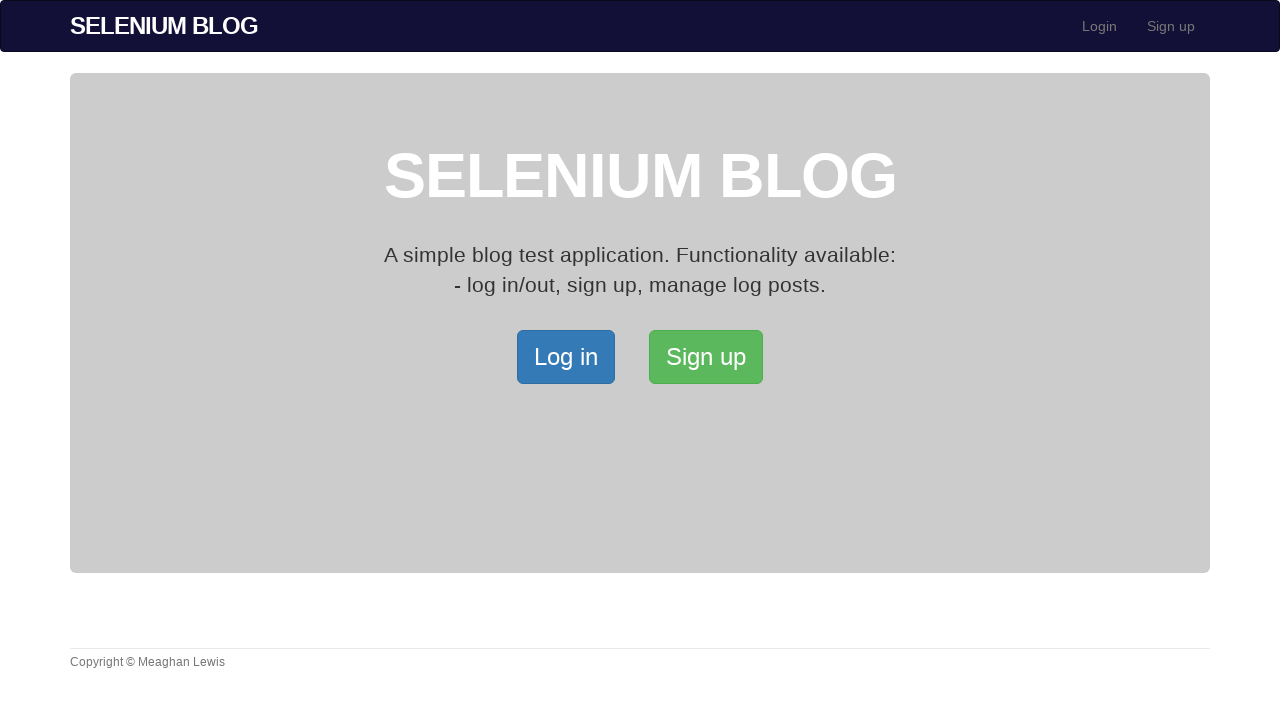

Clicked signup button in navbar at (1171, 26) on xpath=//*[@id='bs-example-navbar-collapse-1']/ul/li[2]/a
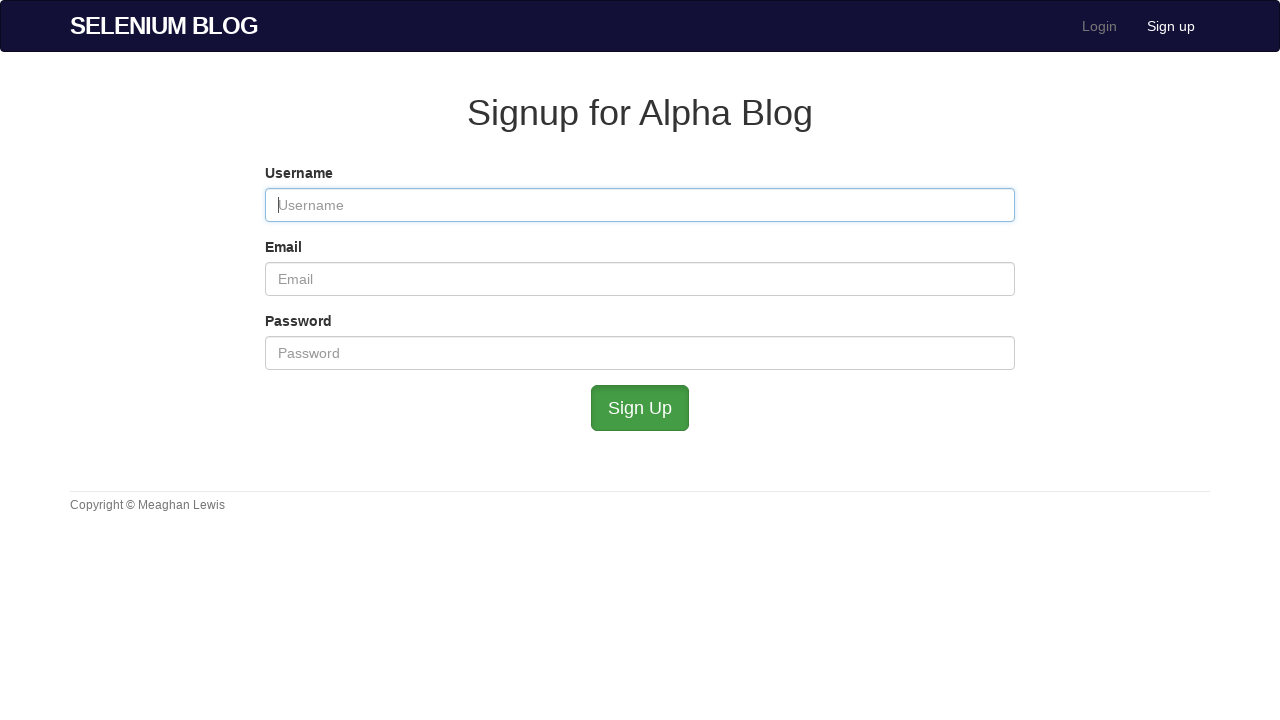

Filled username field with spaces only on #user_username
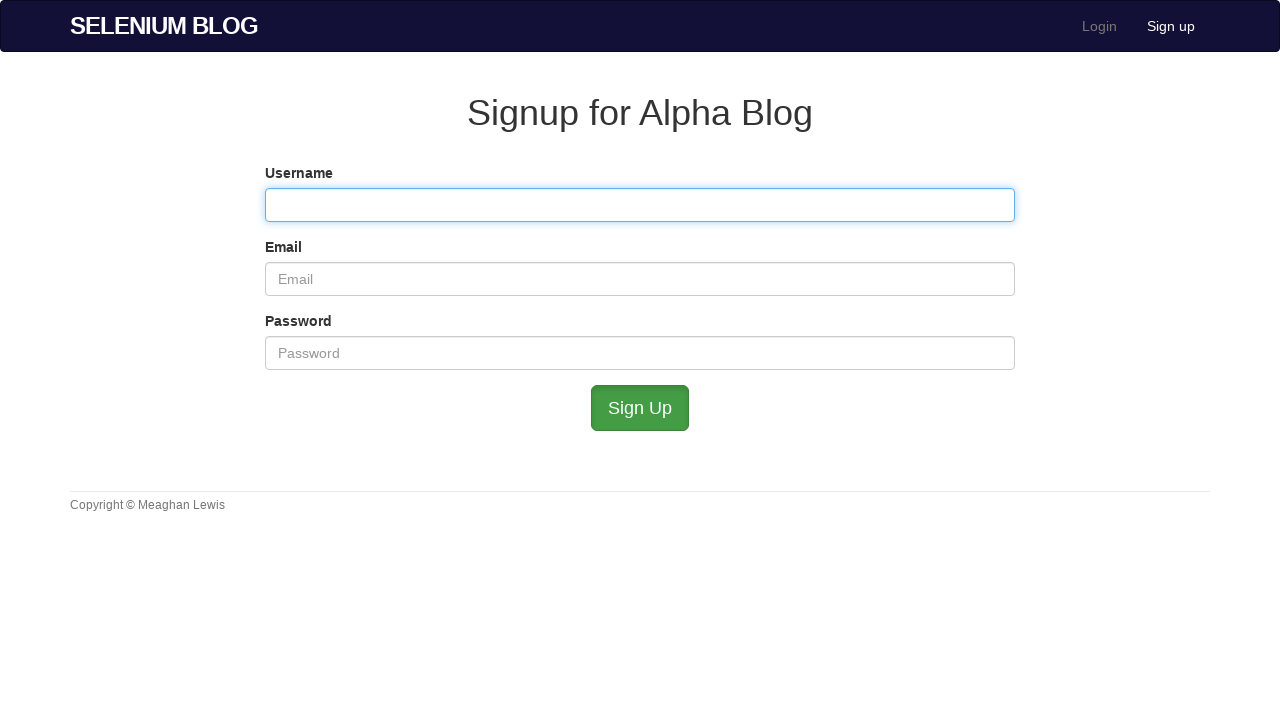

Filled email field with spaces only on #user_email
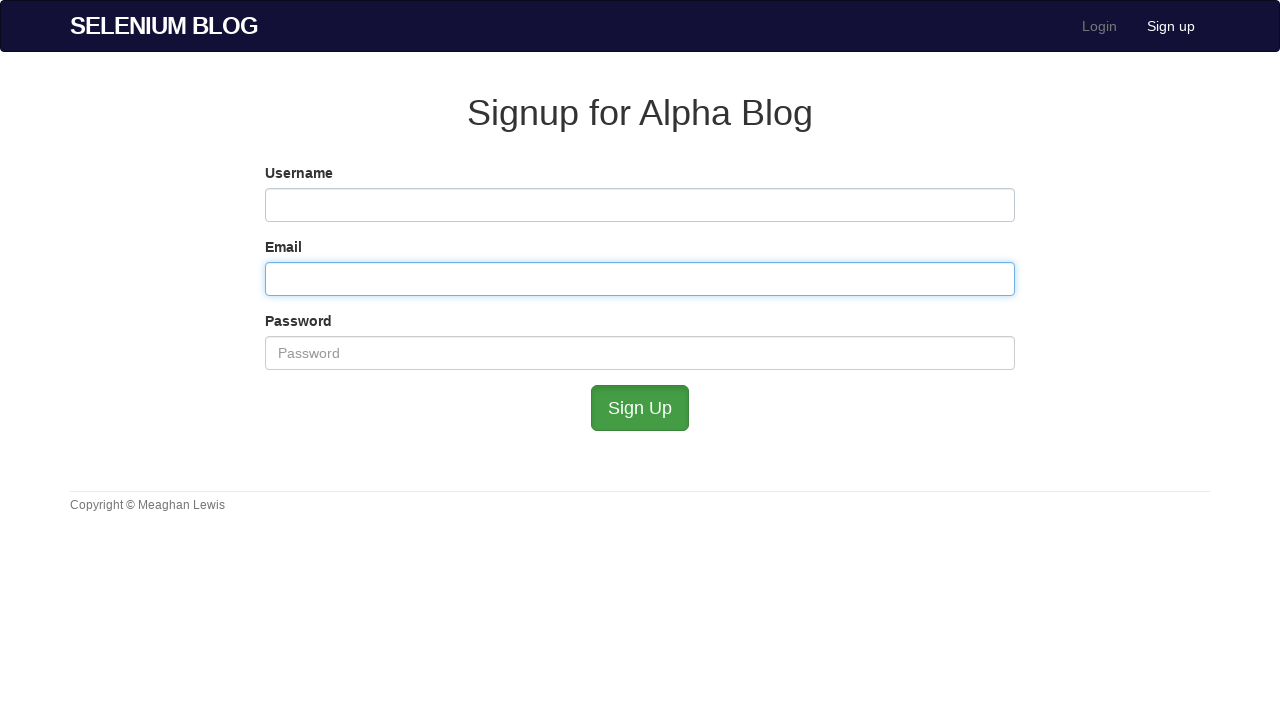

Filled password field with spaces only on #user_password
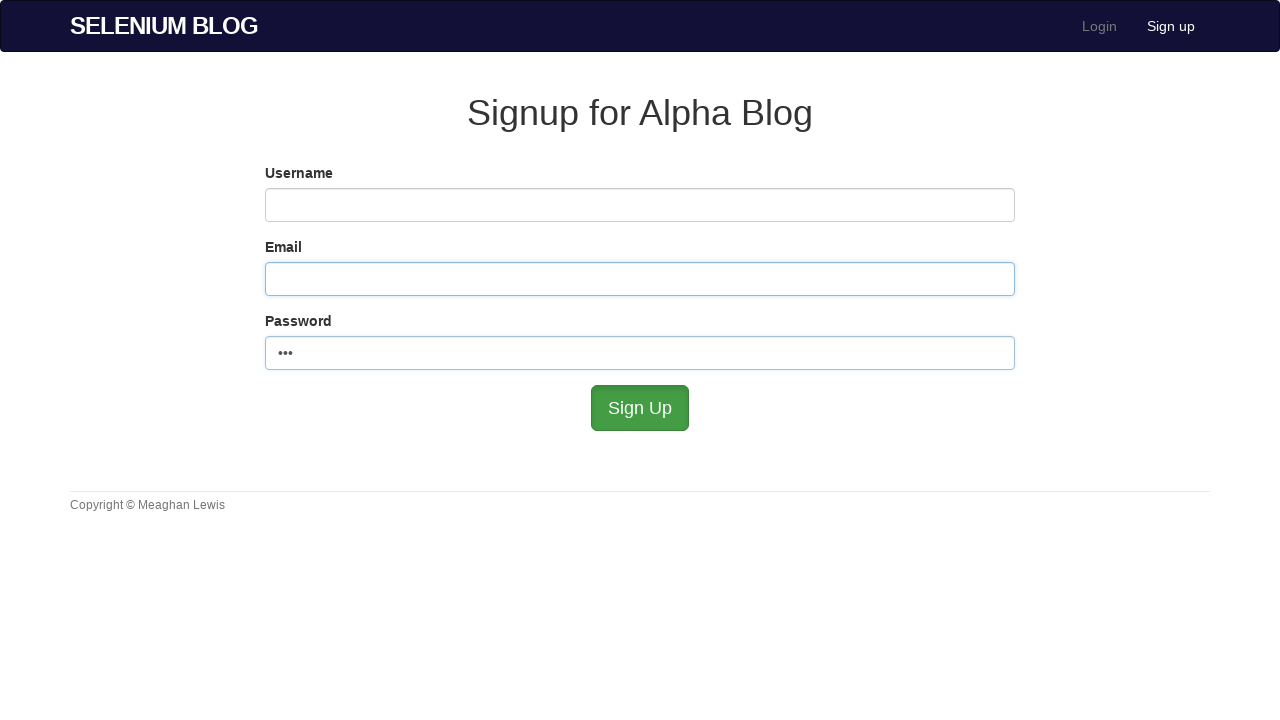

Clicked submit button with empty form fields at (640, 408) on #submit
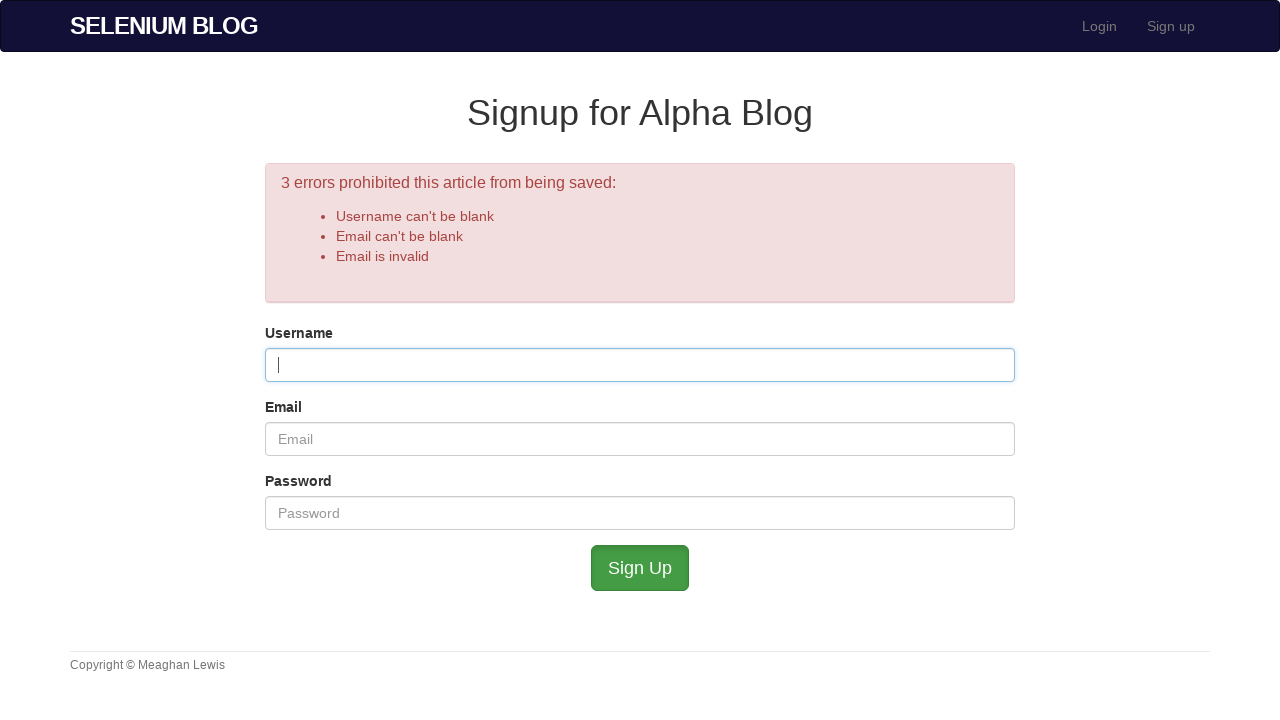

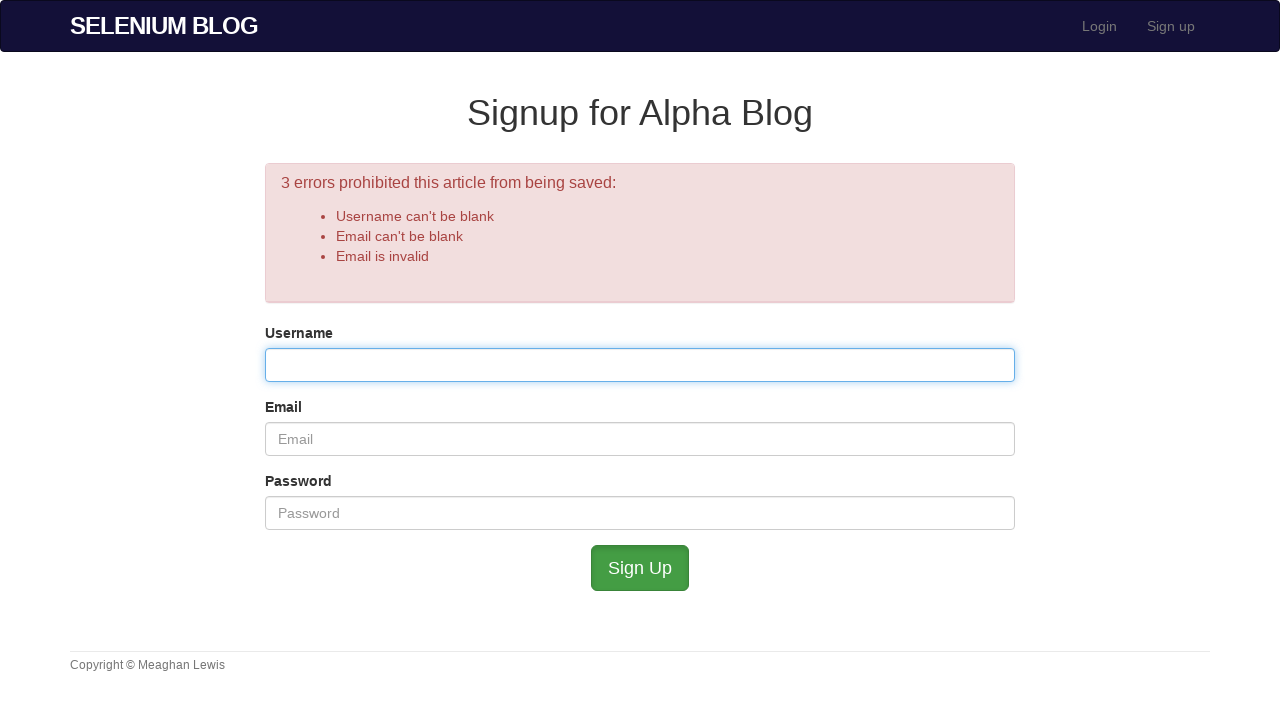